Clicks on A/B Testing link and verifies the heading text on the A/B Testing page

Starting URL: http://the-internet.herokuapp.com/

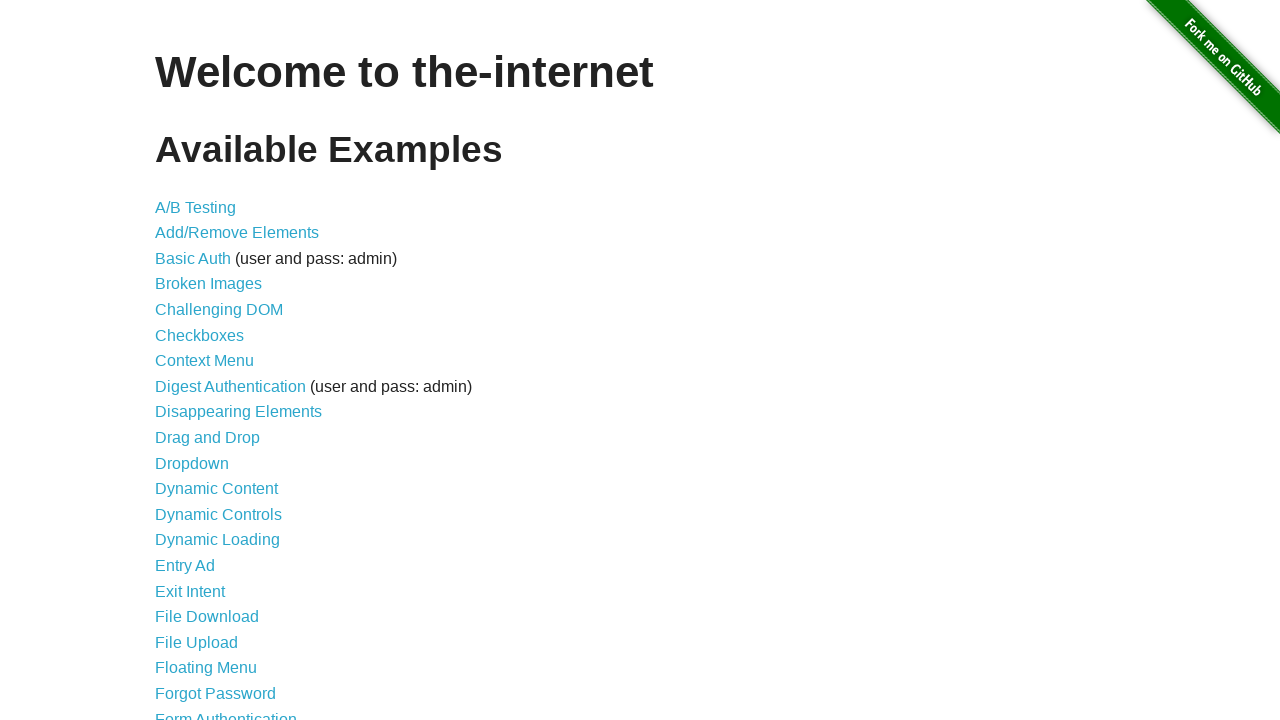

Clicked on A/B Testing link at (196, 207) on text=A/B Testing
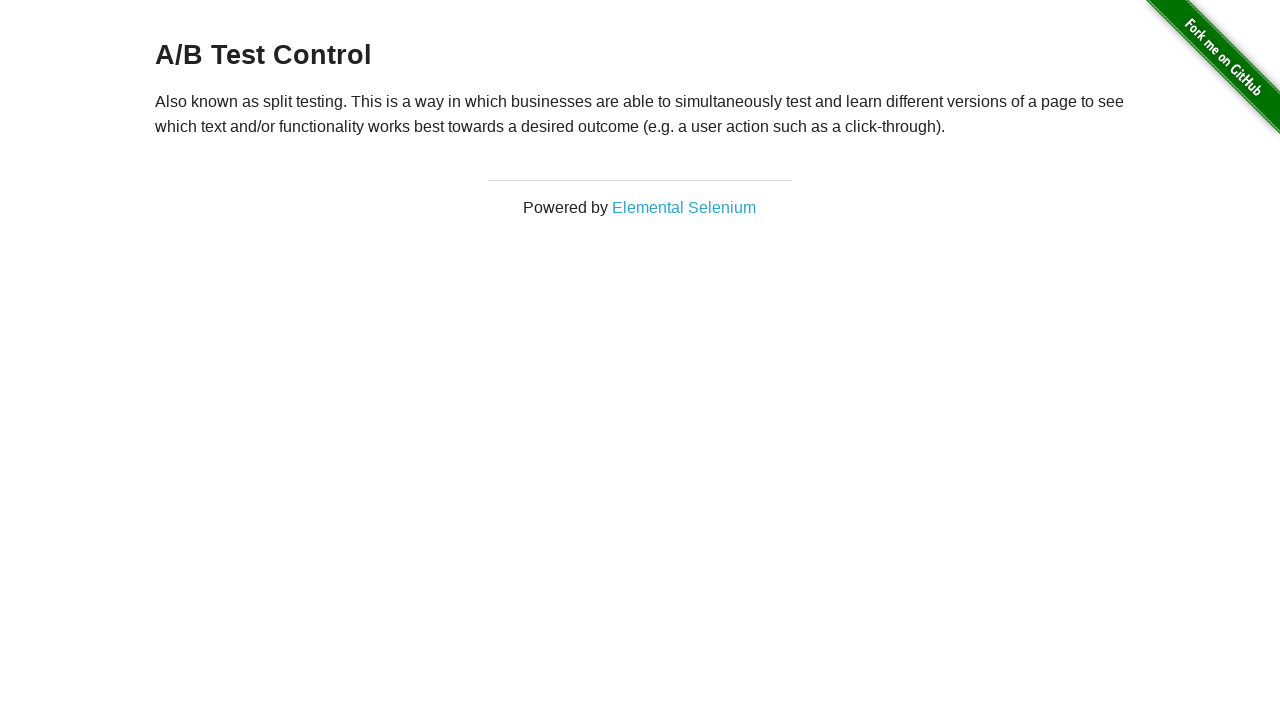

Waited for h3 heading to load on A/B Testing page
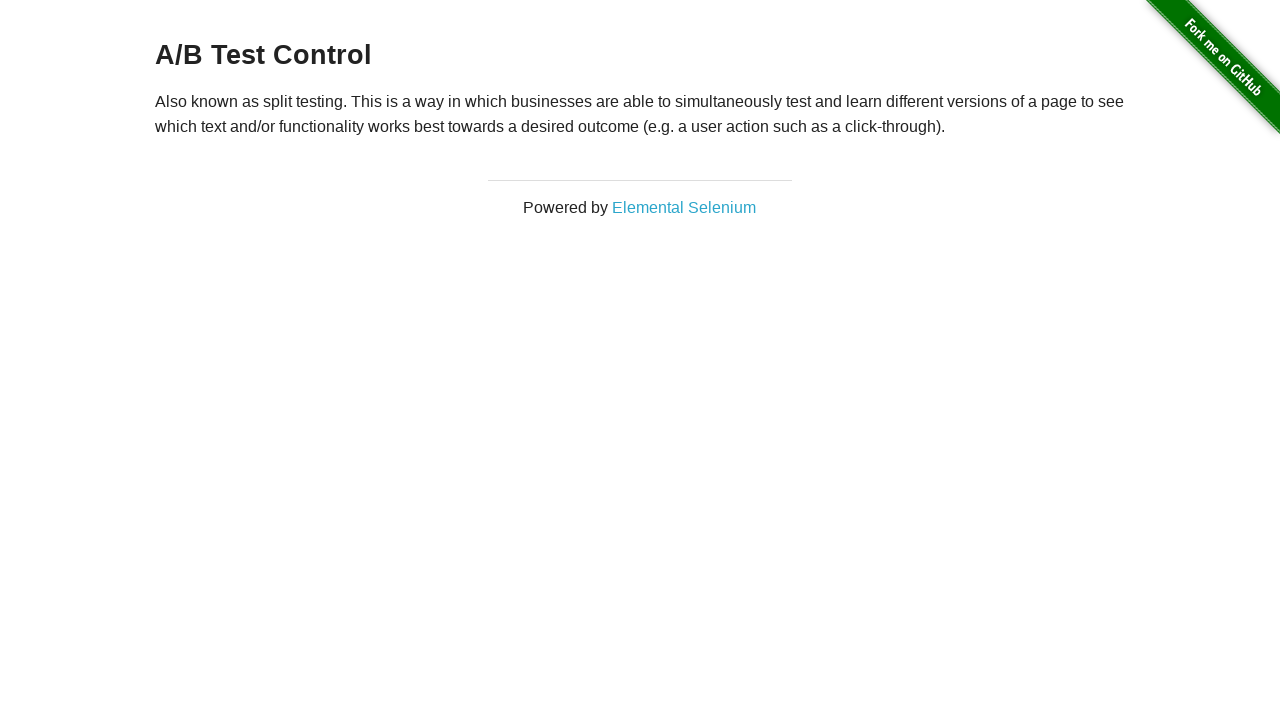

Retrieved heading text: 'A/B Test Control'
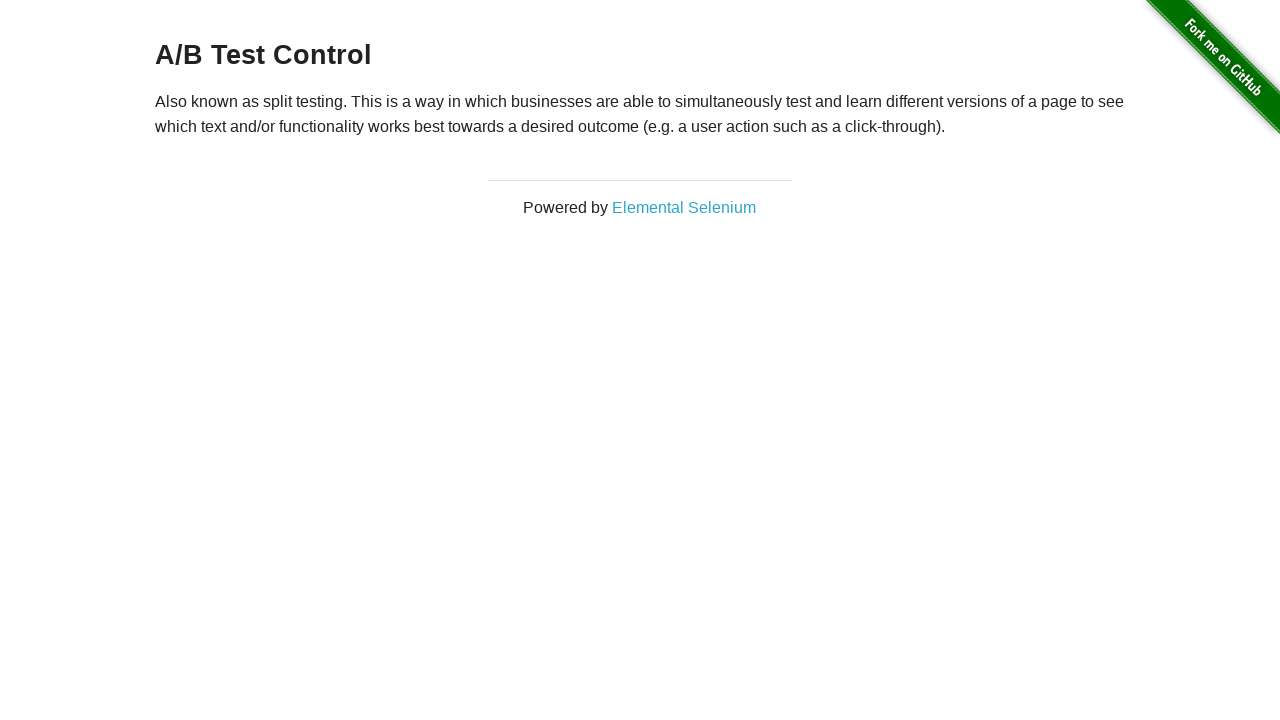

Verified heading contains 'A/B Test' text
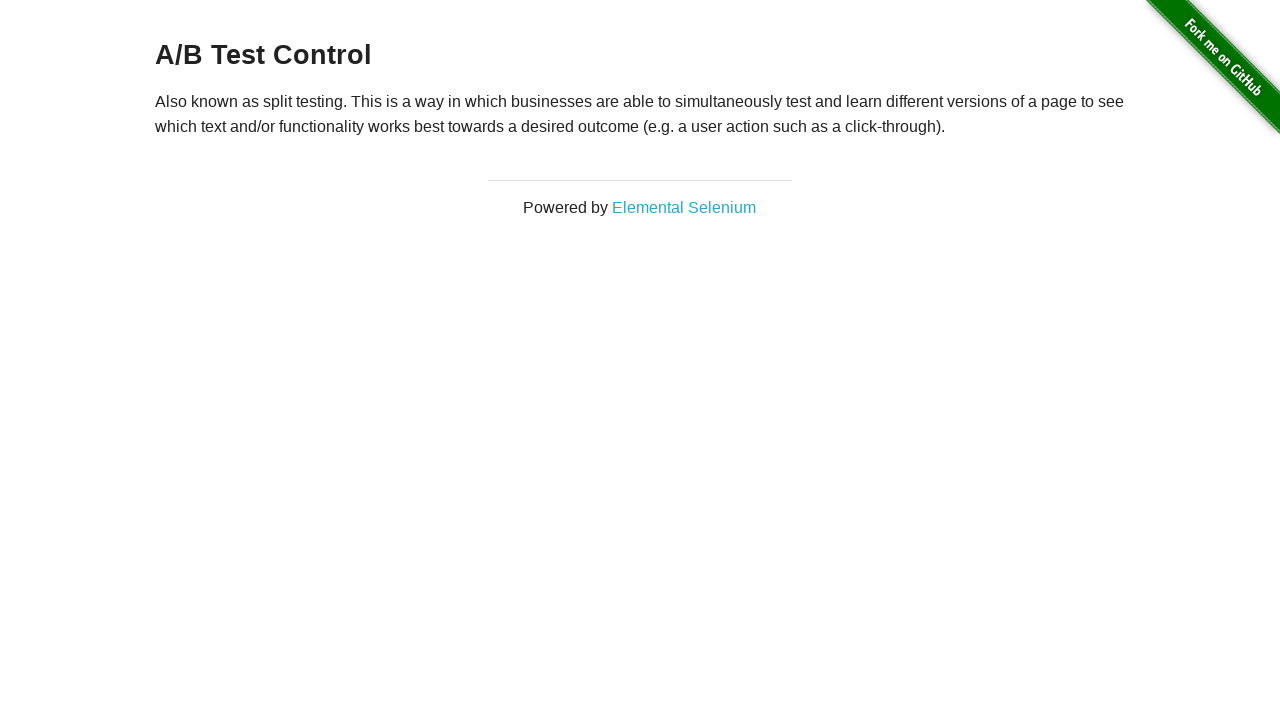

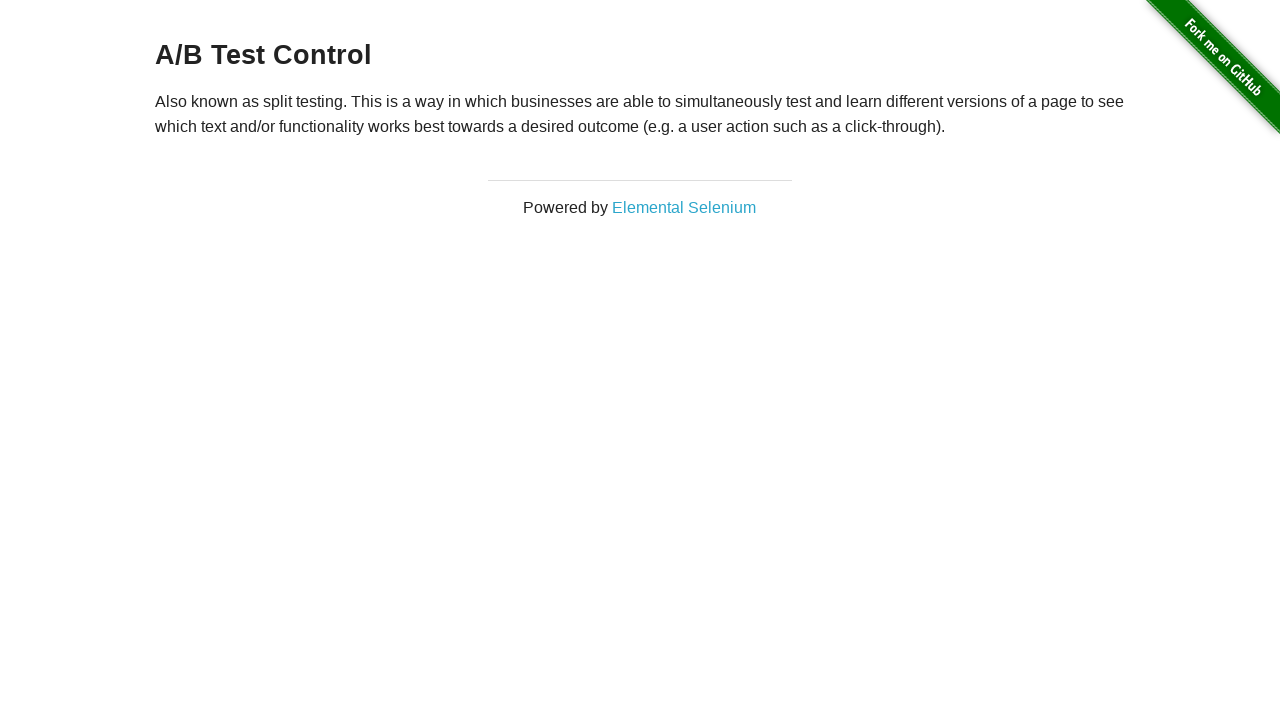